Tests browser alert handling by triggering and accepting/dismissing different types of JavaScript alerts (simple alert and confirm dialog) on a demo automation testing site.

Starting URL: https://demo.automationtesting.in/Alerts.html

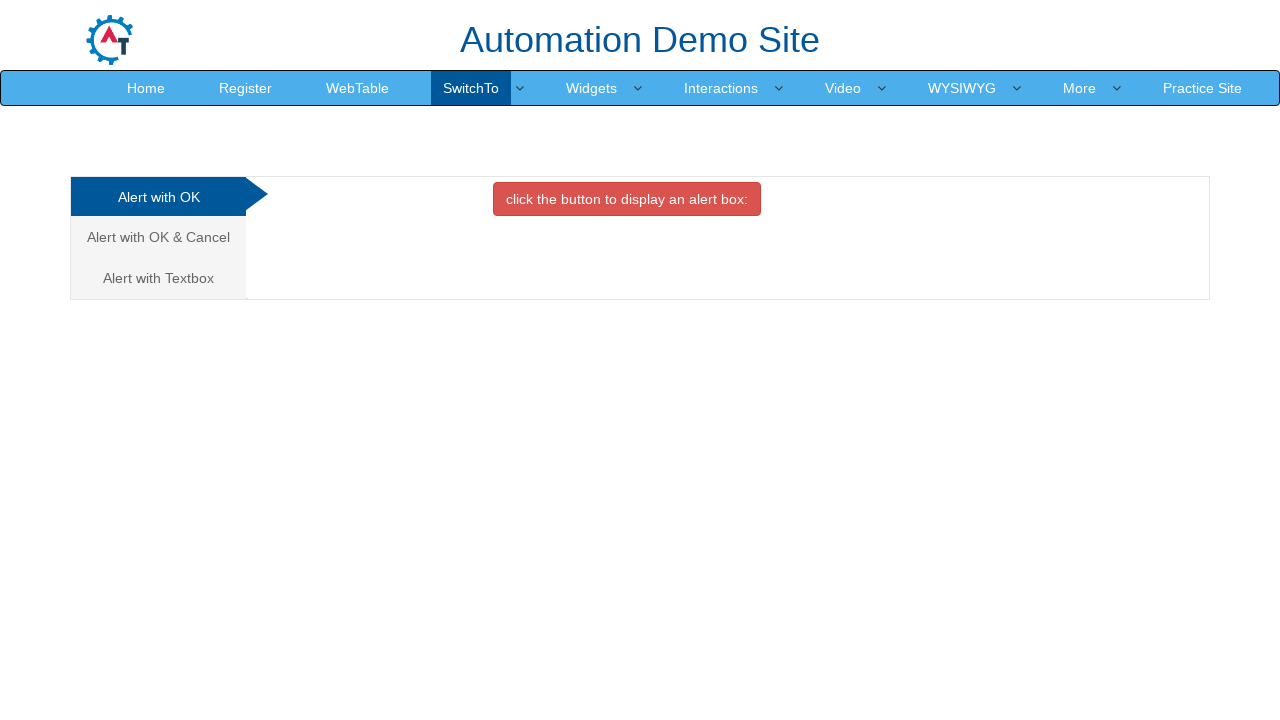

Clicked on 'Alert with OK' tab at (158, 197) on xpath=//a[normalize-space(text())='Alert with OK']
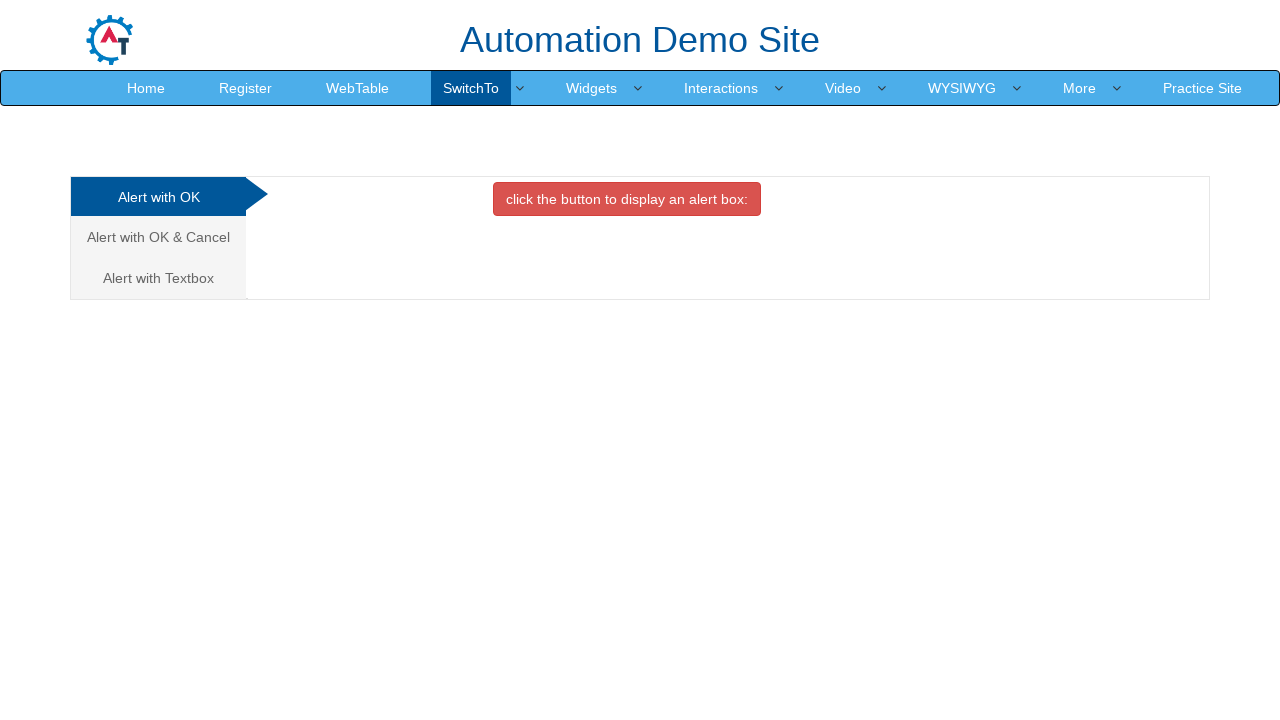

Clicked button to trigger simple alert at (627, 199) on xpath=//button[contains(@class, 'btn btn-danger')]
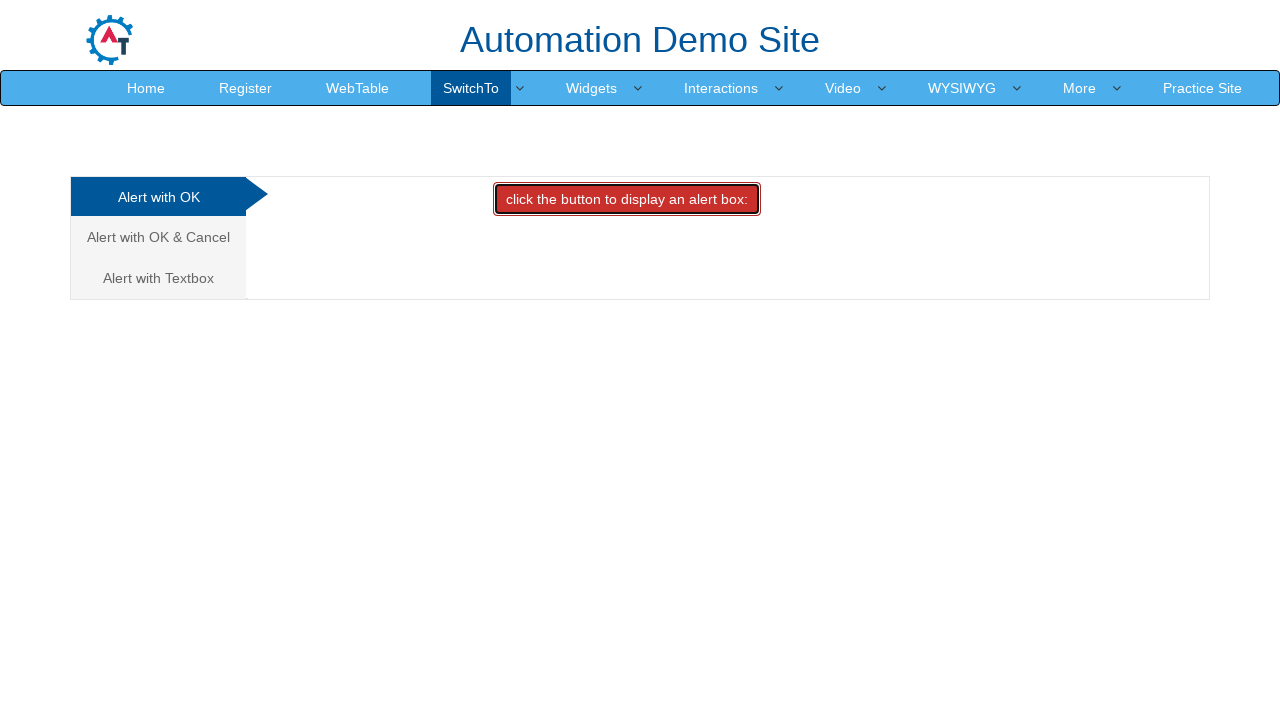

Set up dialog handler and clicked button to trigger alert, then accepted the alert at (627, 199) on xpath=//button[contains(@class, 'btn btn-danger')]
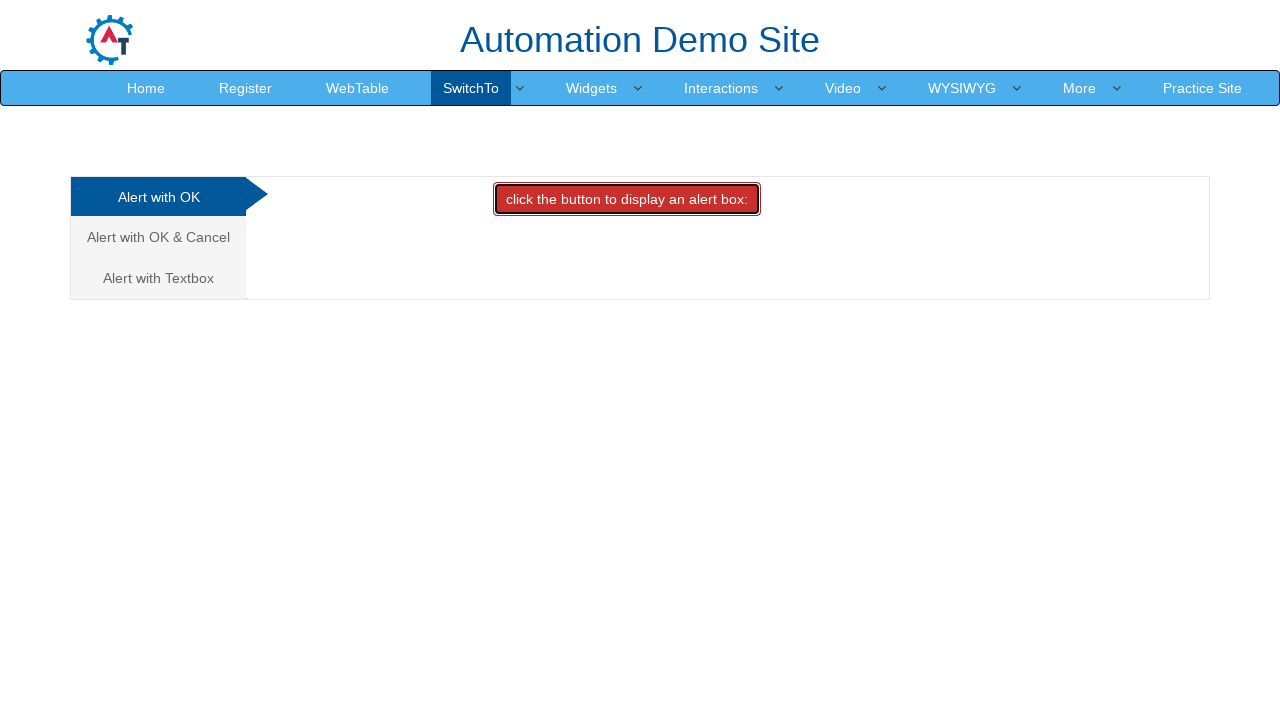

Waited for page to update after alert handling
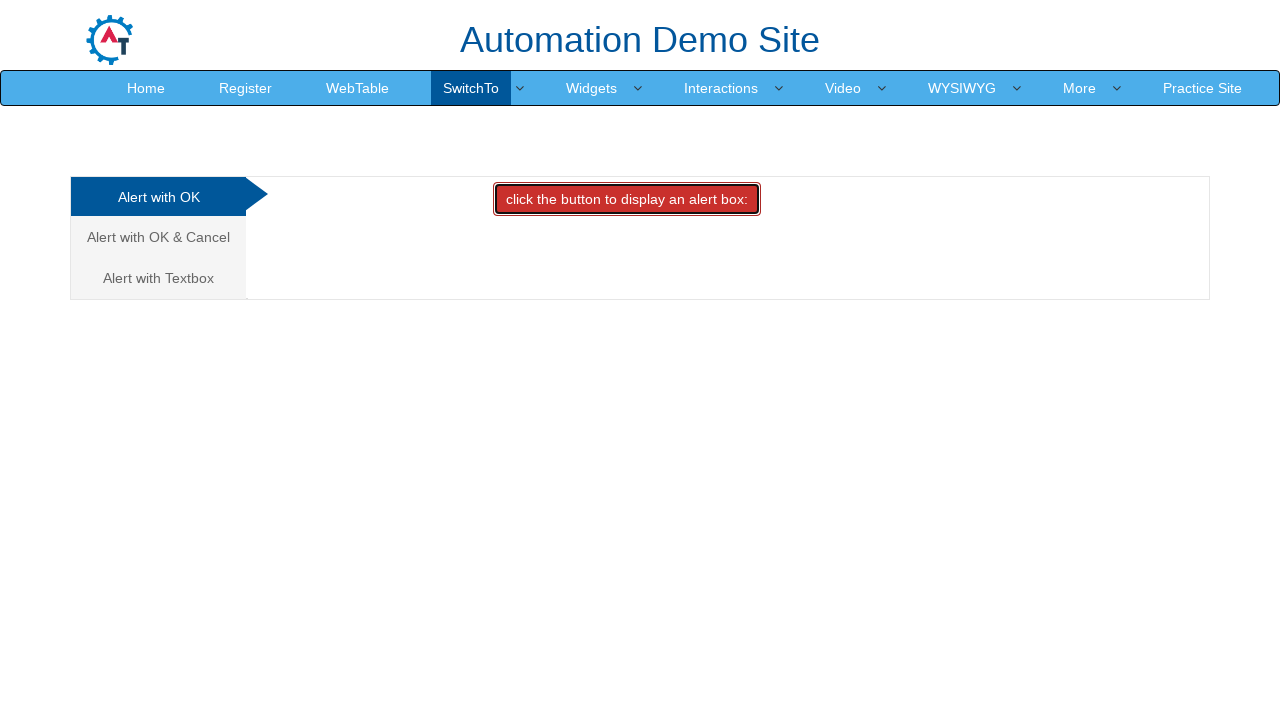

Clicked on 'Alert with OK & Cancel' tab at (158, 237) on xpath=//a[normalize-space(text())='Alert with OK & Cancel']
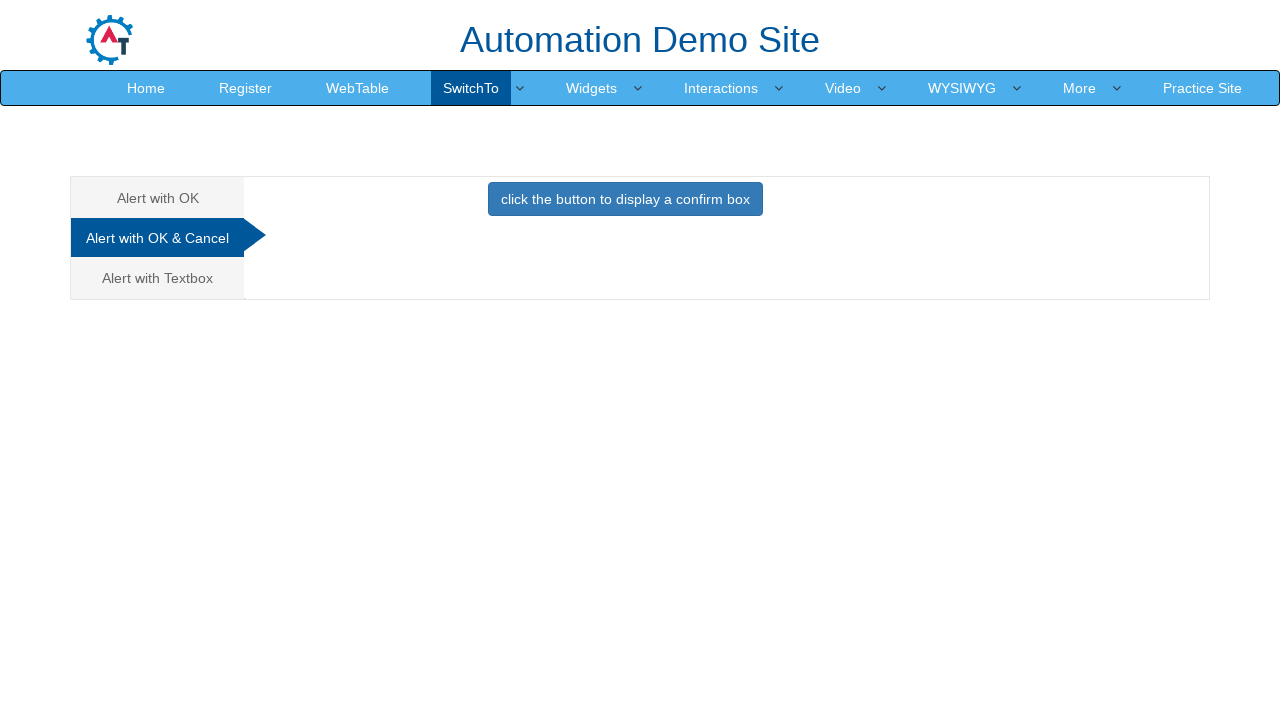

Set up dialog handler to dismiss confirm dialogs
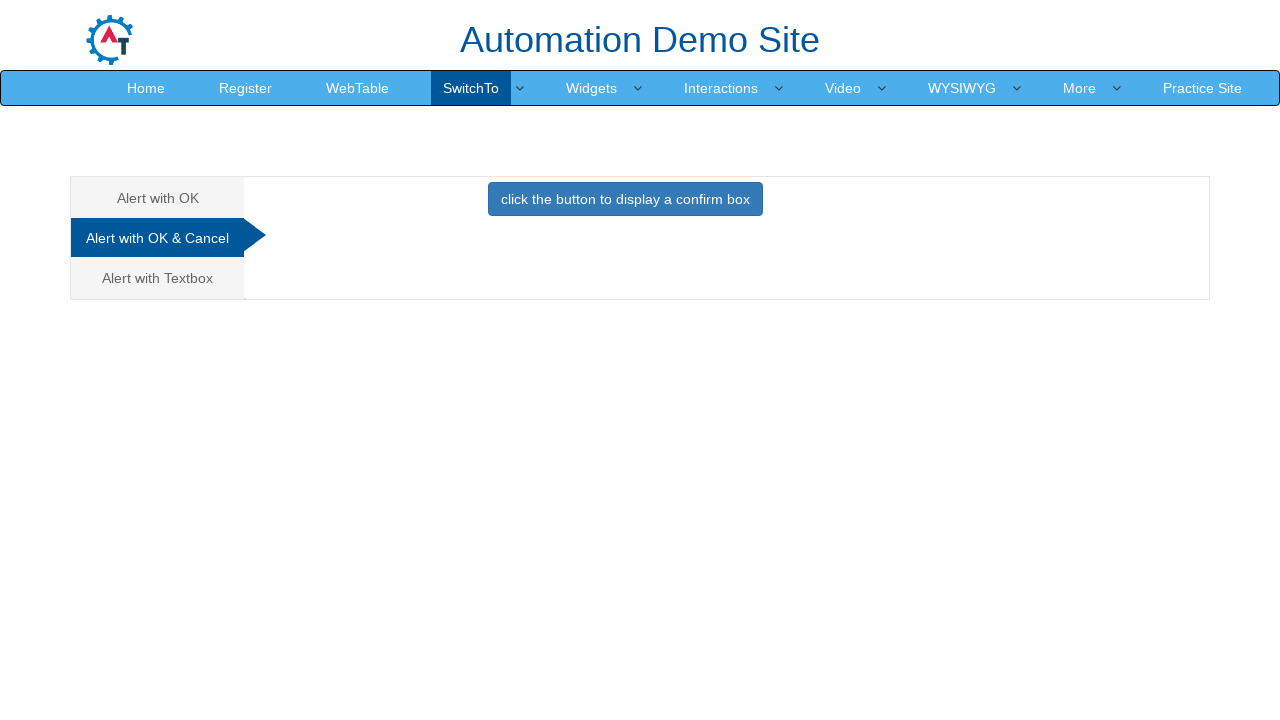

Clicked button to trigger confirm dialog at (625, 199) on xpath=//button[contains(@class, 'btn btn-primary')]
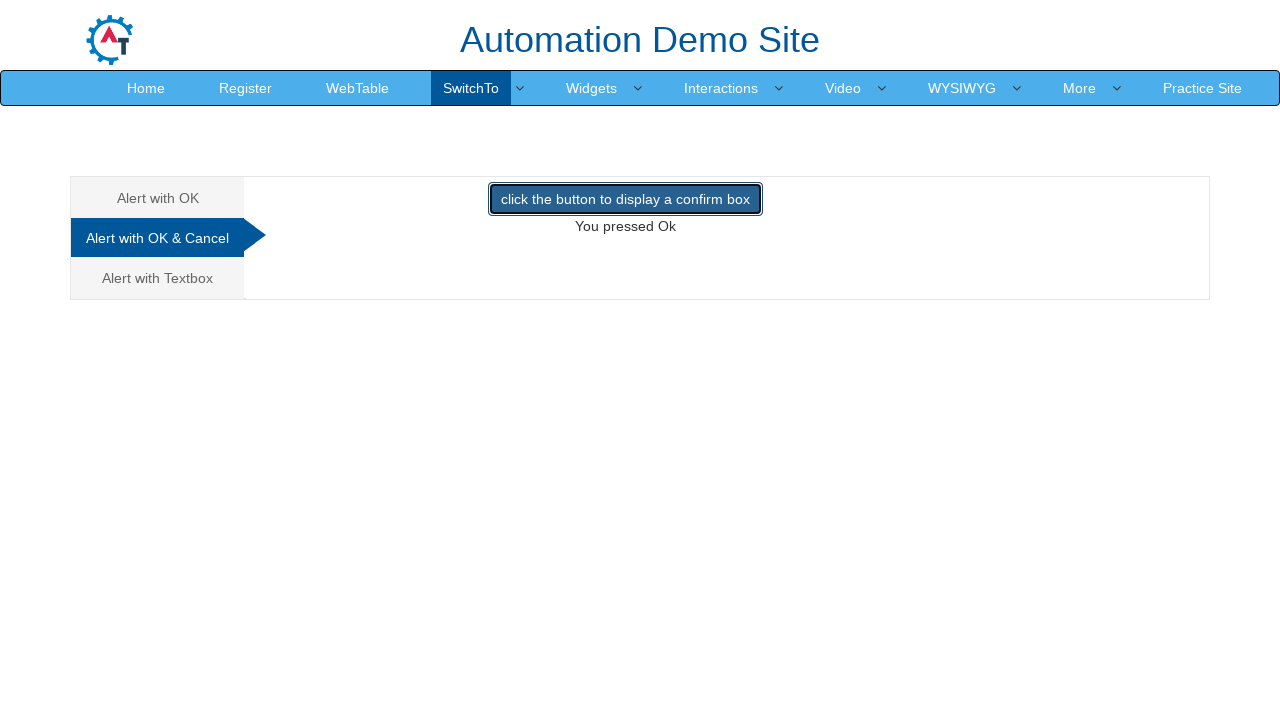

Waited for confirm dialog handling to complete
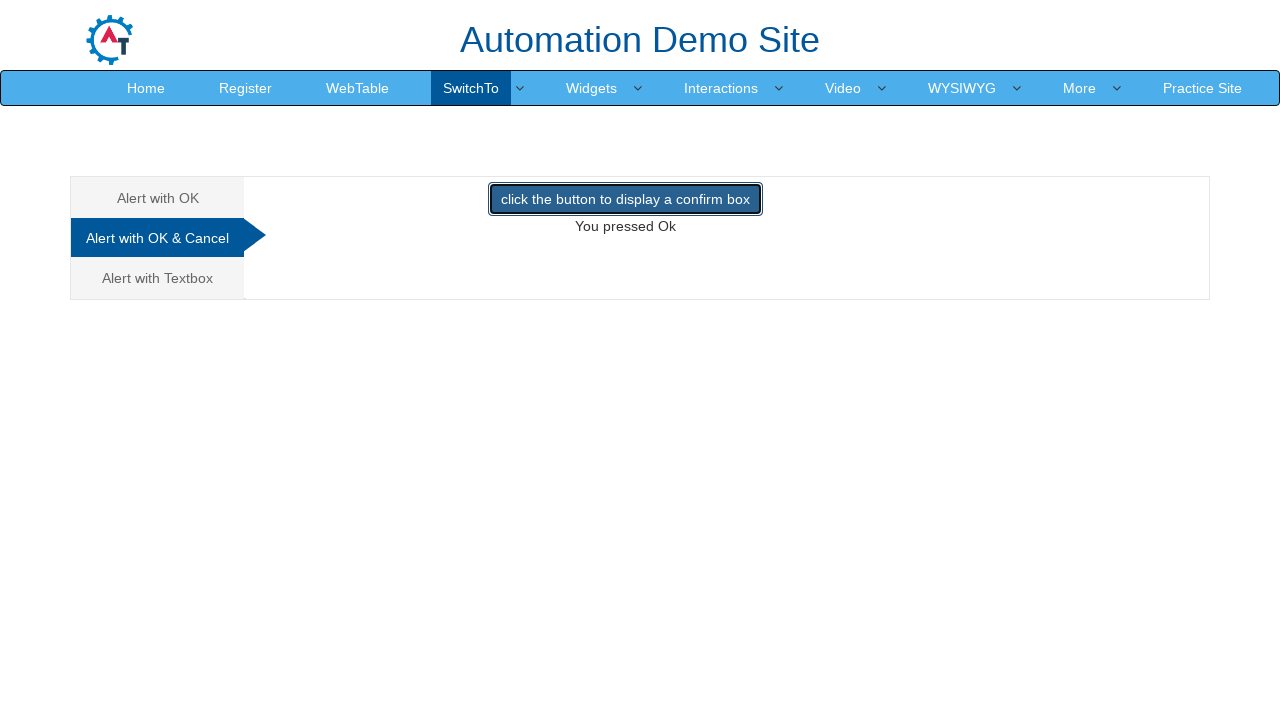

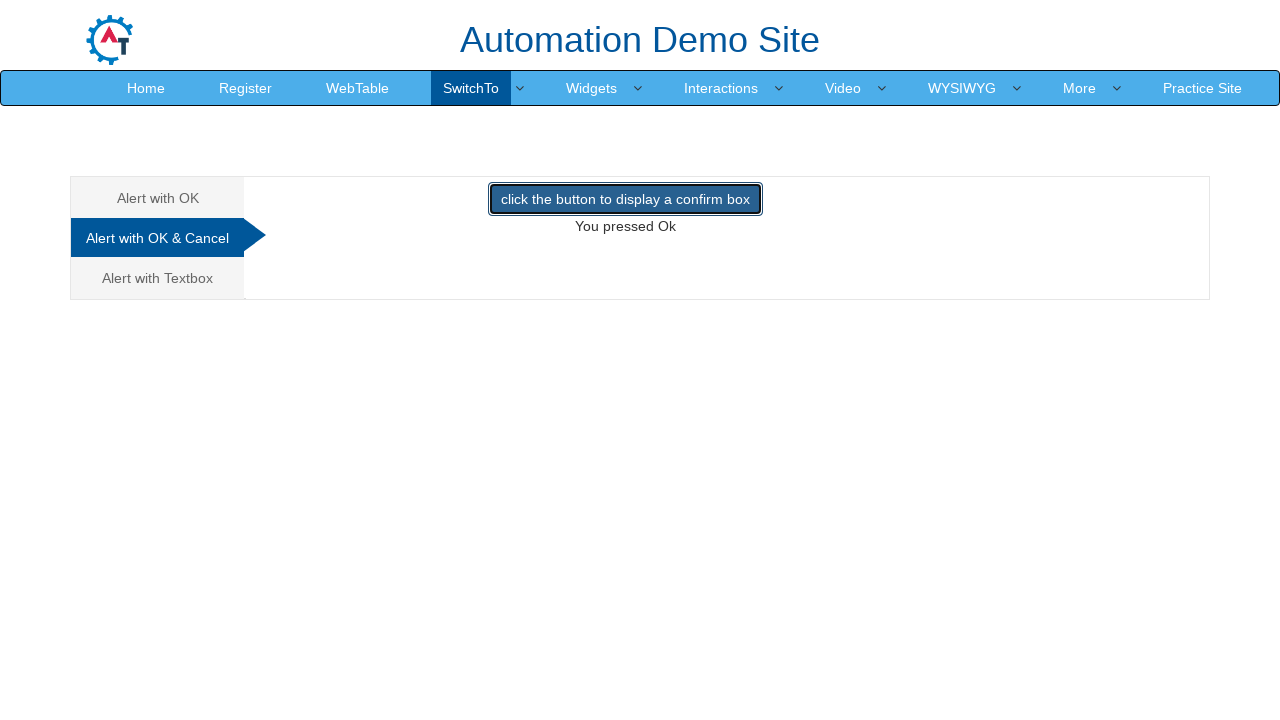